Tests JavaScript Prompt dialog by clicking the JS Prompt button, entering text, and accepting the prompt

Starting URL: https://the-internet.herokuapp.com/javascript_alerts

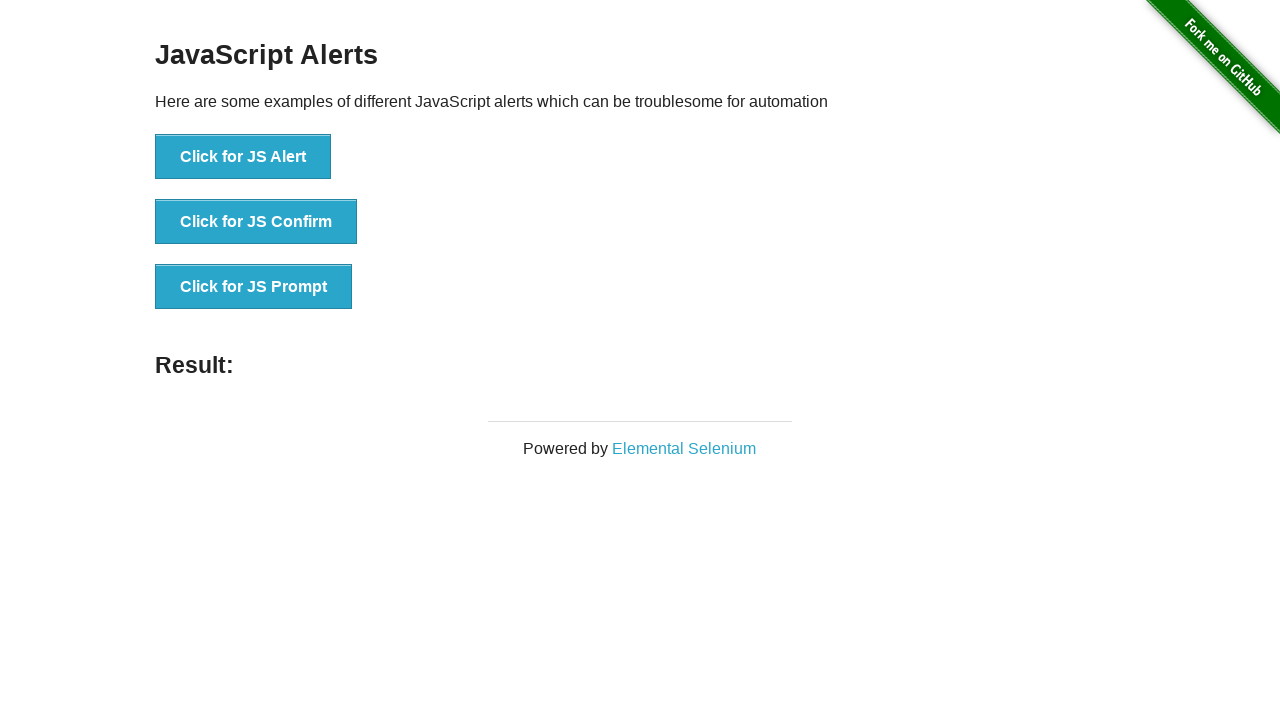

Set up dialog handler to accept prompt with 'Hello World'
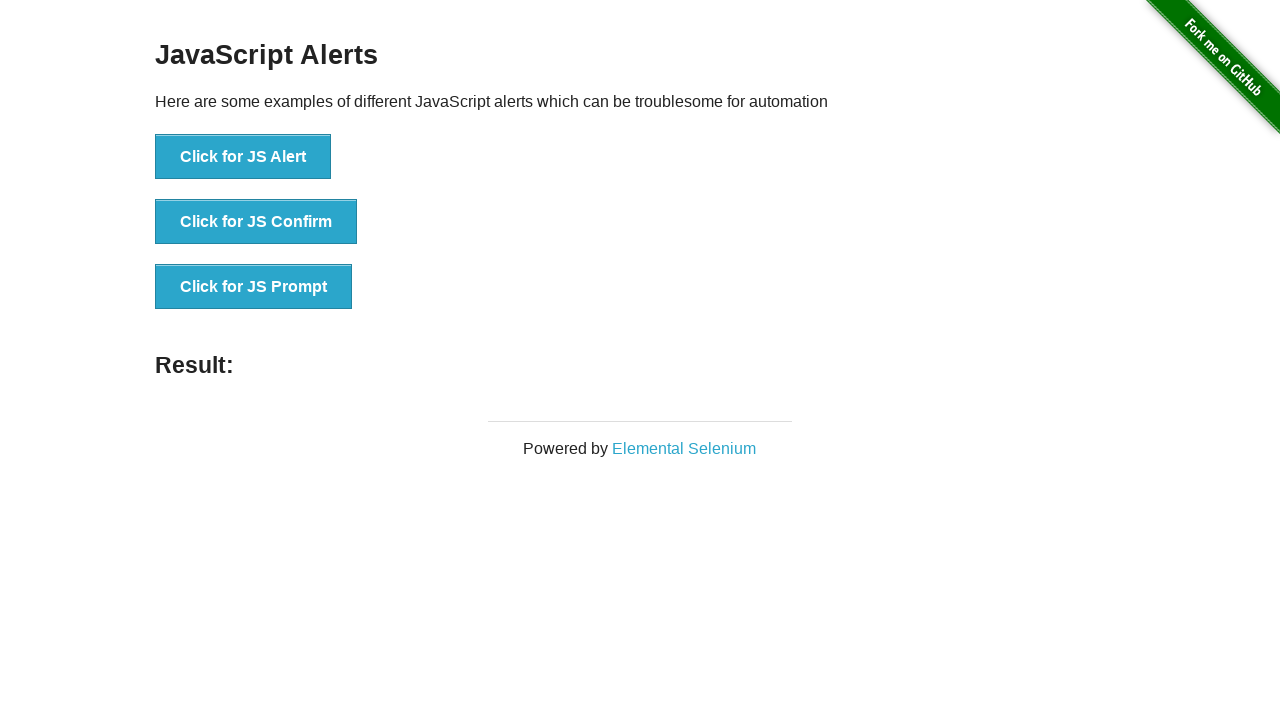

Clicked JS Prompt button at (254, 287) on button[onclick='jsPrompt()']
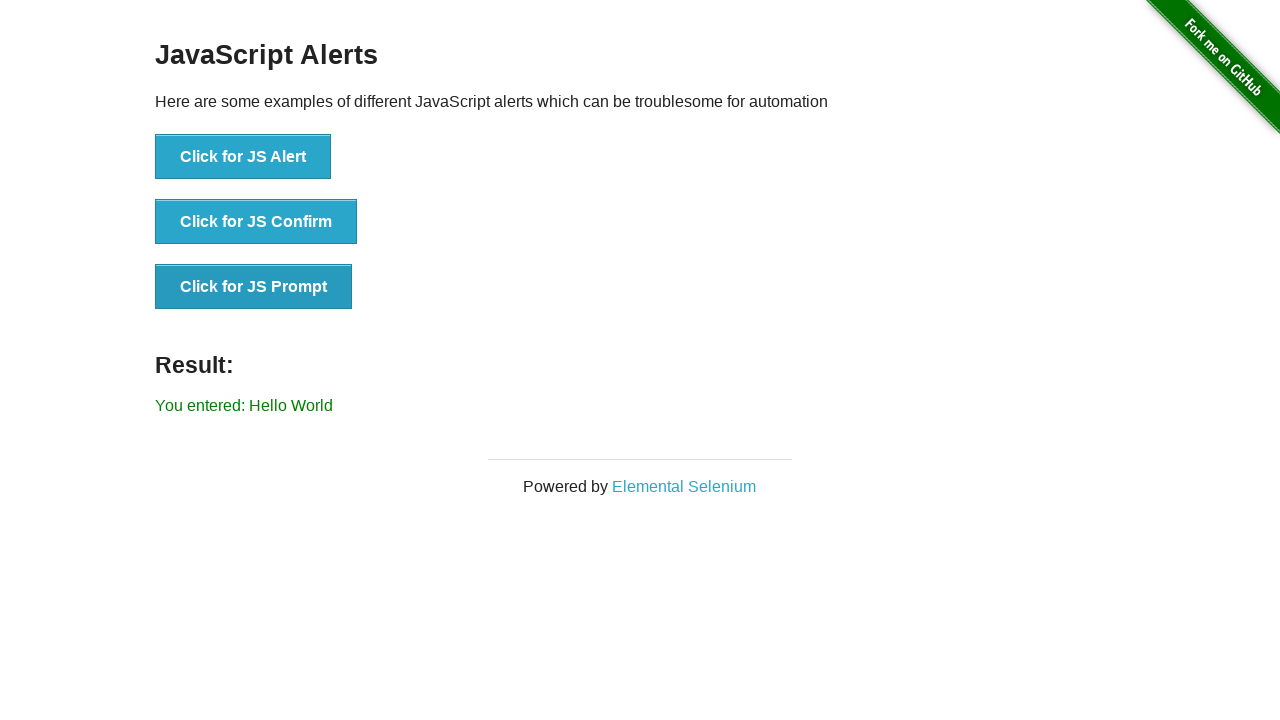

Result text appeared after accepting prompt
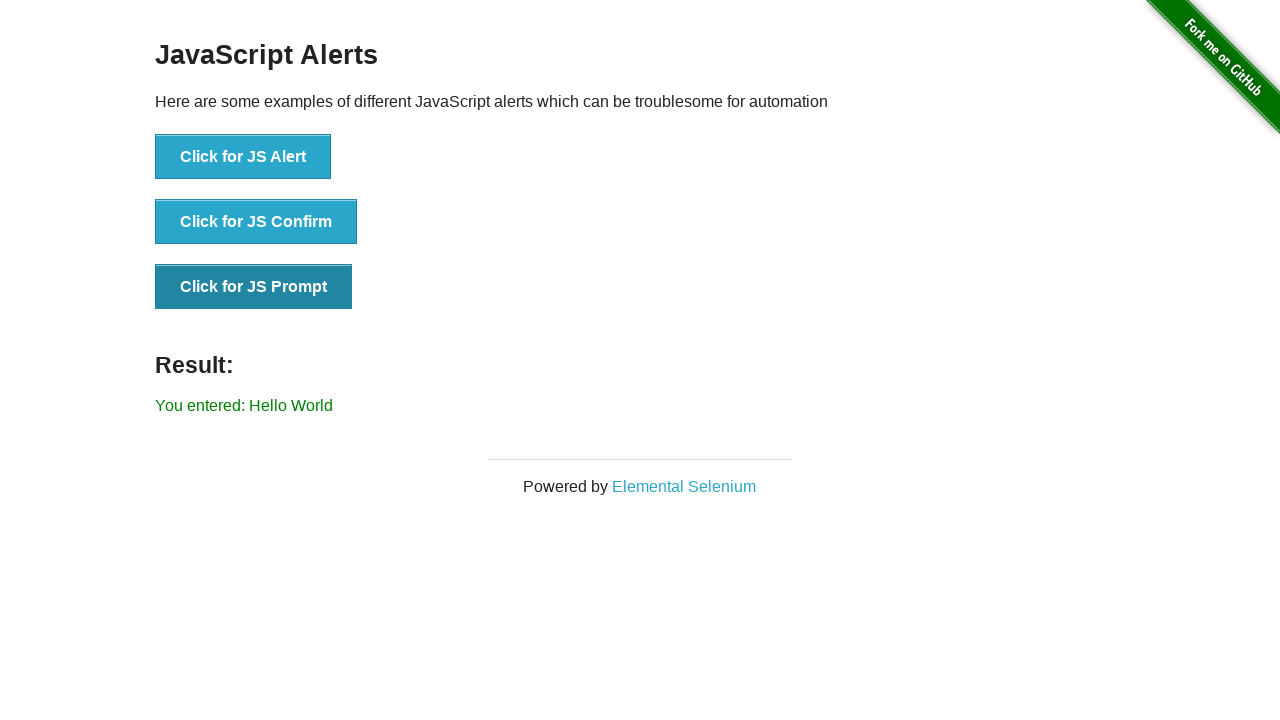

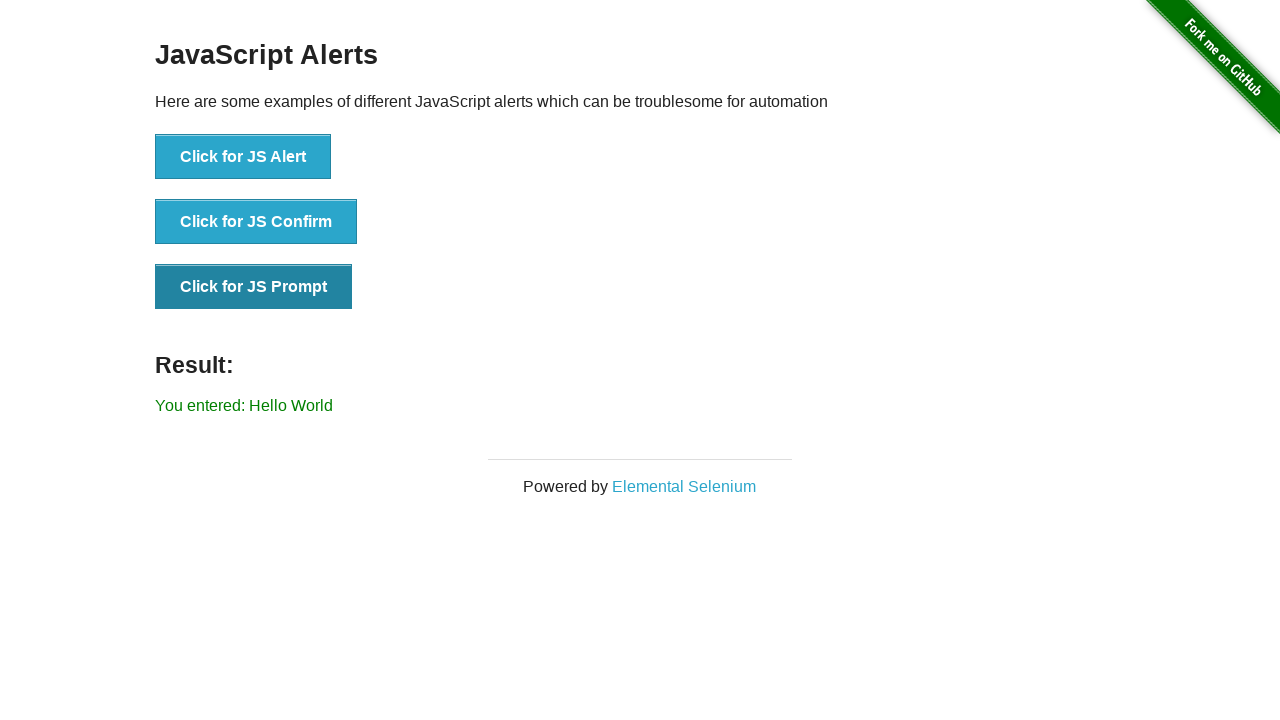